Tests filtering to display all todo items after switching between filters.

Starting URL: https://demo.playwright.dev/todomvc

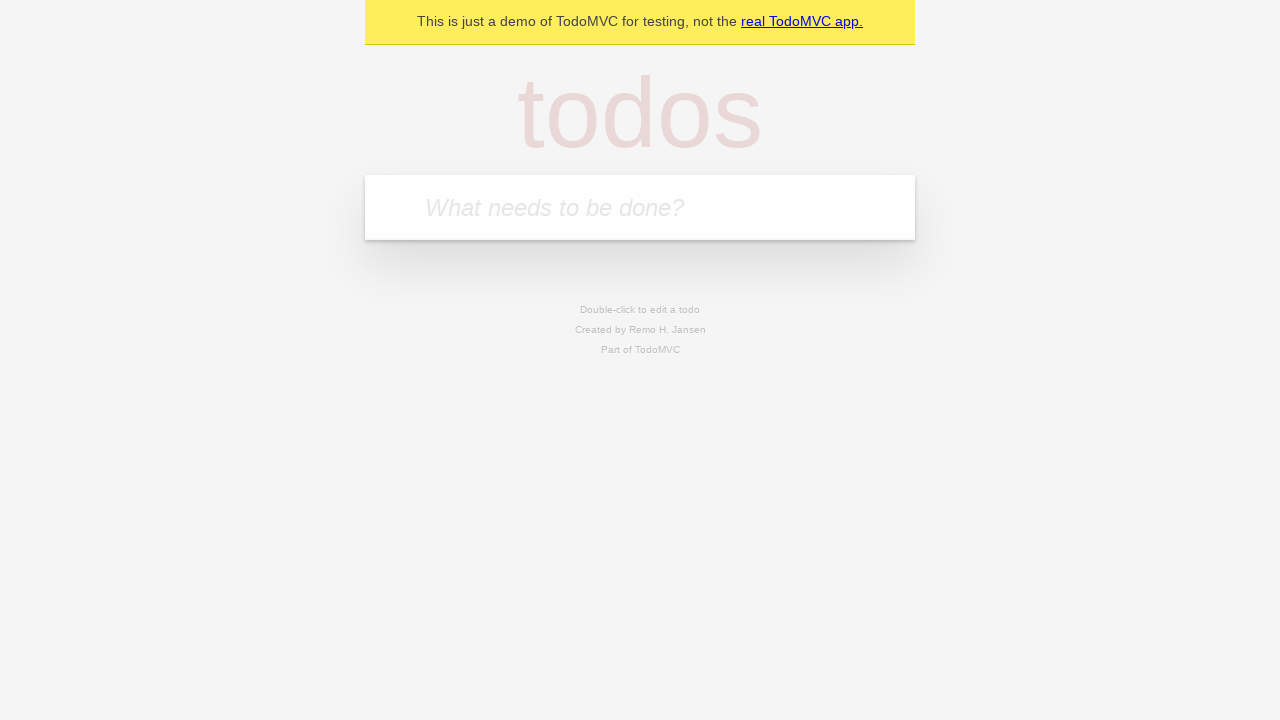

Filled todo input with 'buy some cheese' on internal:attr=[placeholder="What needs to be done?"i]
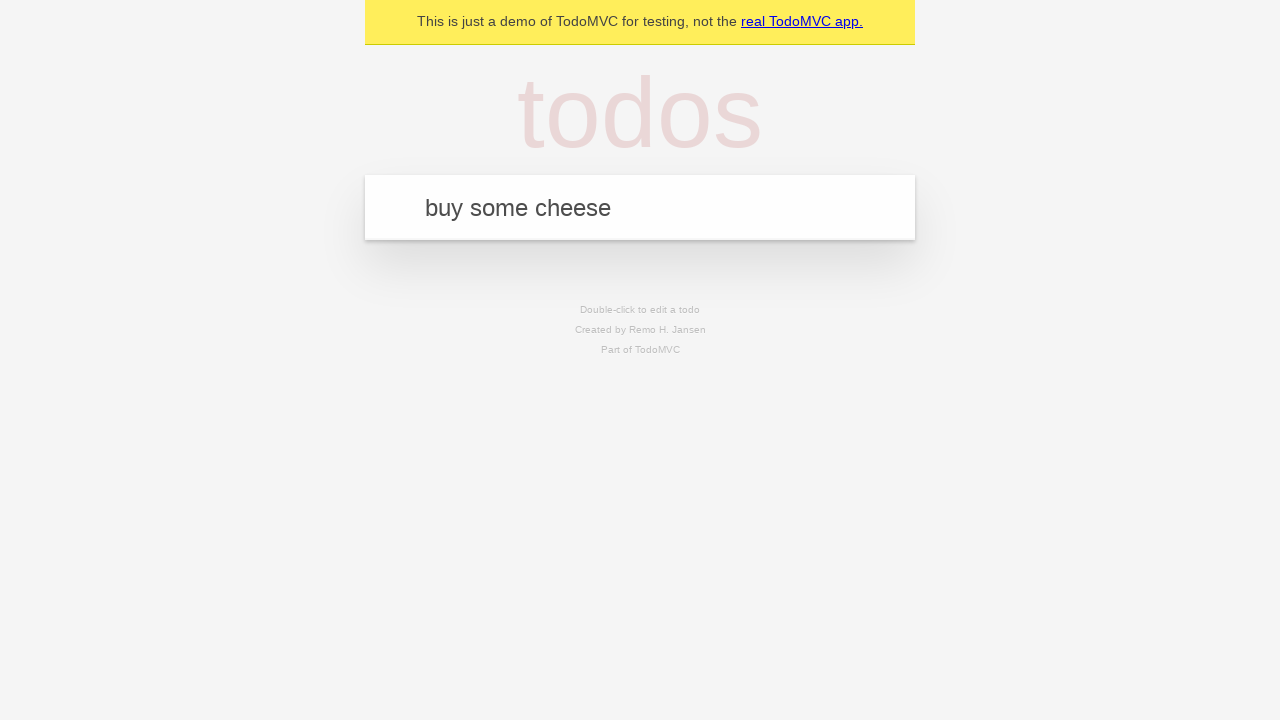

Pressed Enter to create todo 'buy some cheese' on internal:attr=[placeholder="What needs to be done?"i]
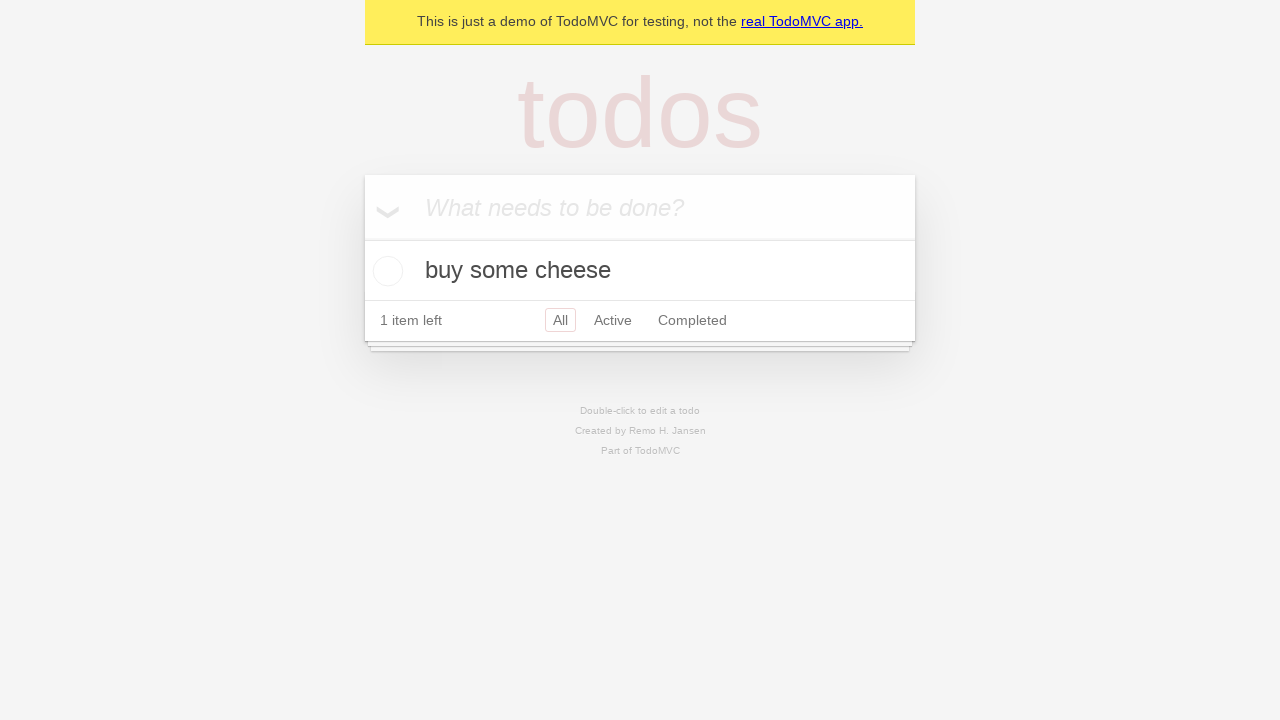

Filled todo input with 'feed the cat' on internal:attr=[placeholder="What needs to be done?"i]
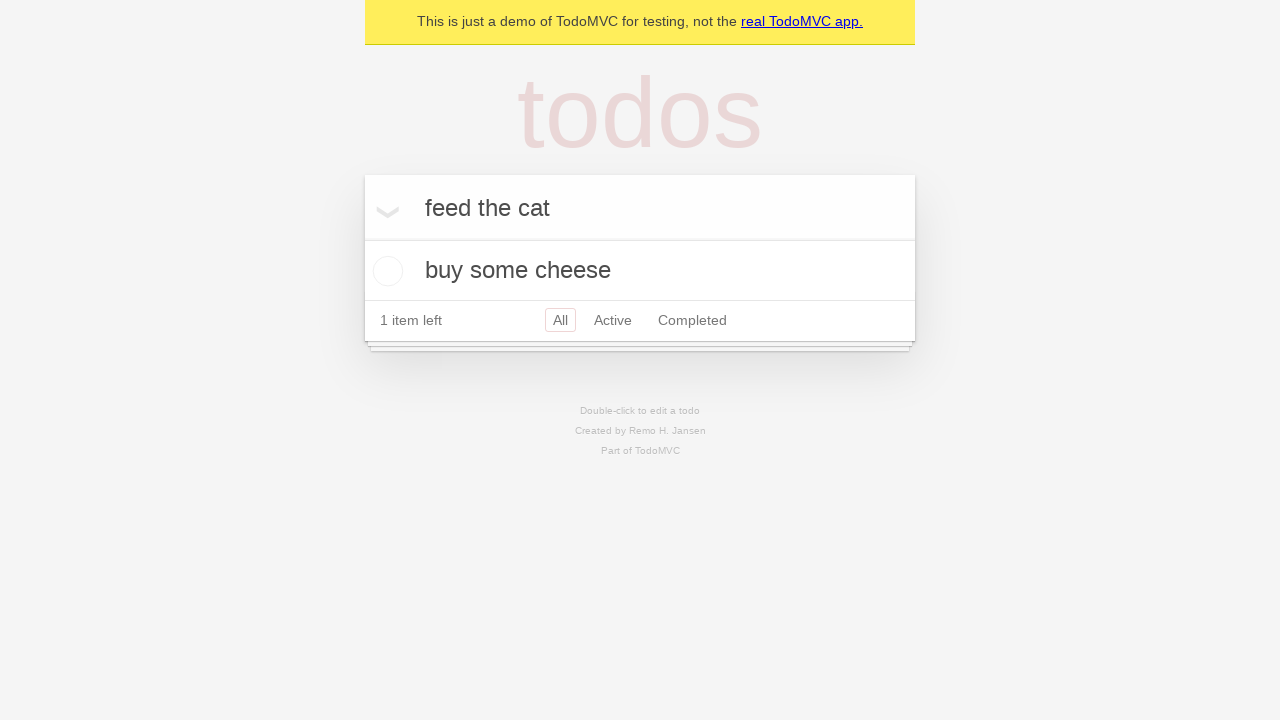

Pressed Enter to create todo 'feed the cat' on internal:attr=[placeholder="What needs to be done?"i]
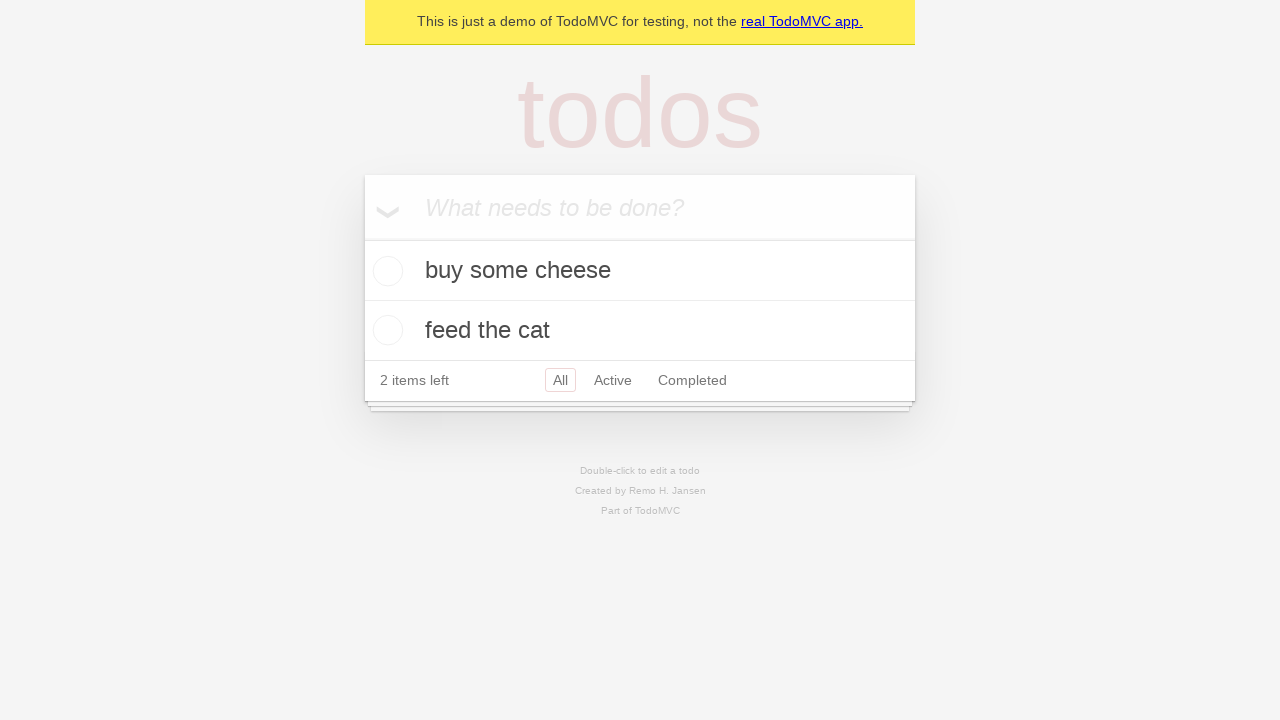

Filled todo input with 'book a doctors appointment' on internal:attr=[placeholder="What needs to be done?"i]
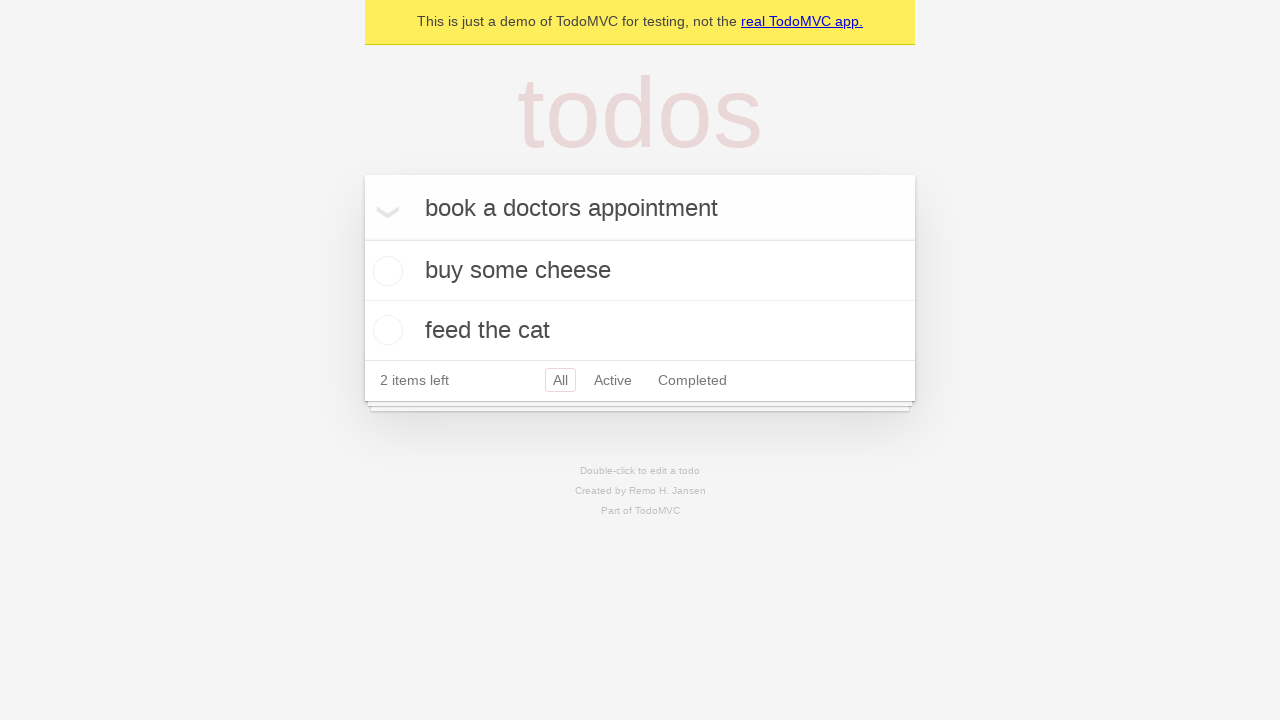

Pressed Enter to create todo 'book a doctors appointment' on internal:attr=[placeholder="What needs to be done?"i]
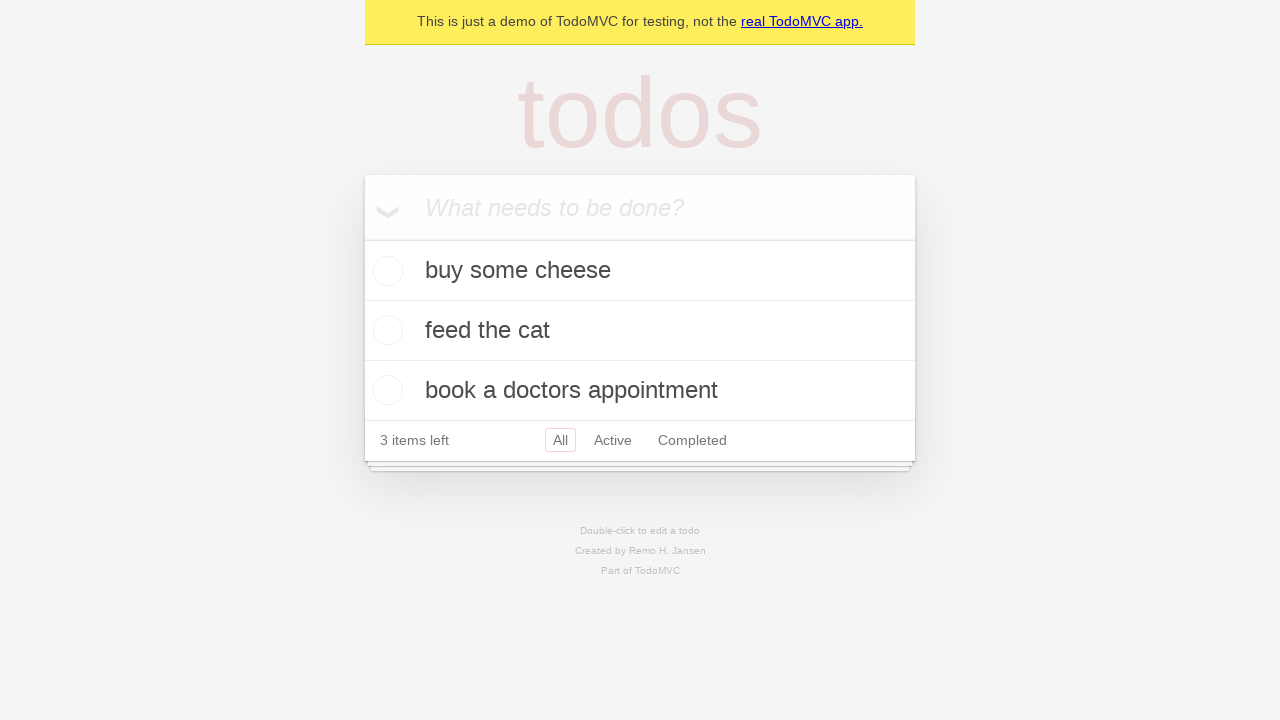

Waited for third todo item to appear
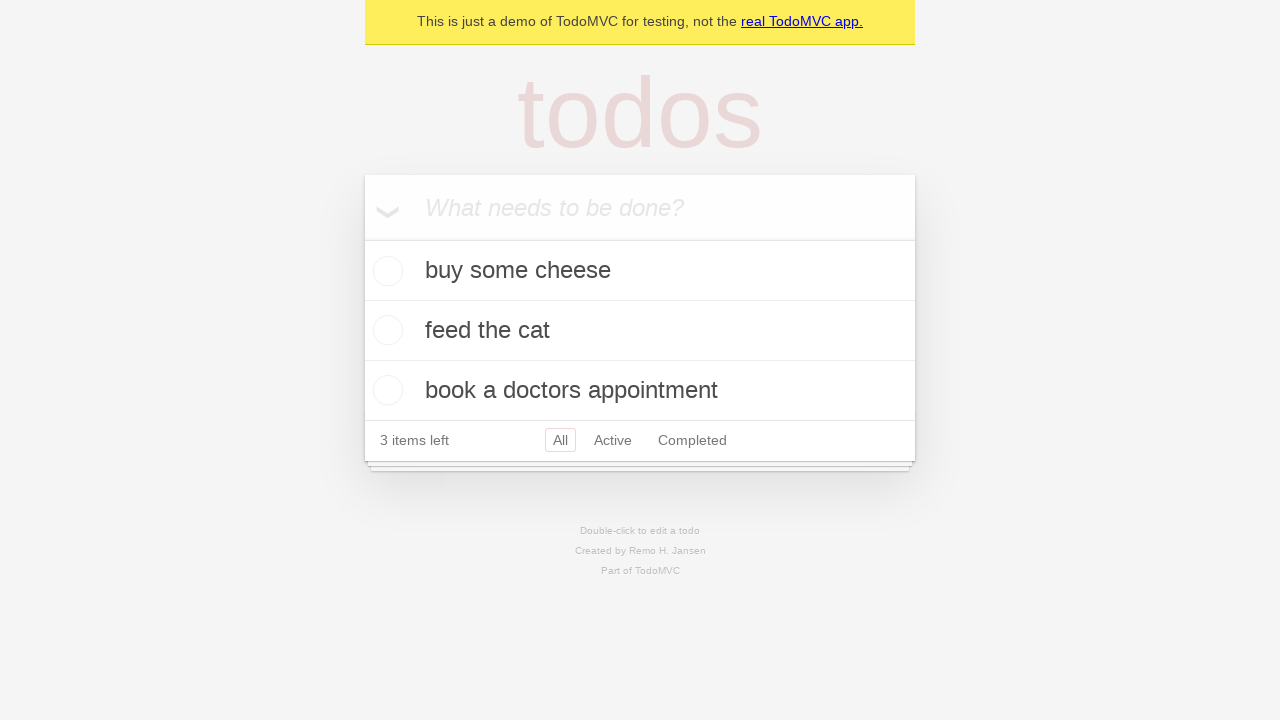

Checked the second todo item at (385, 330) on [data-testid='todo-item'] >> nth=1 >> internal:role=checkbox
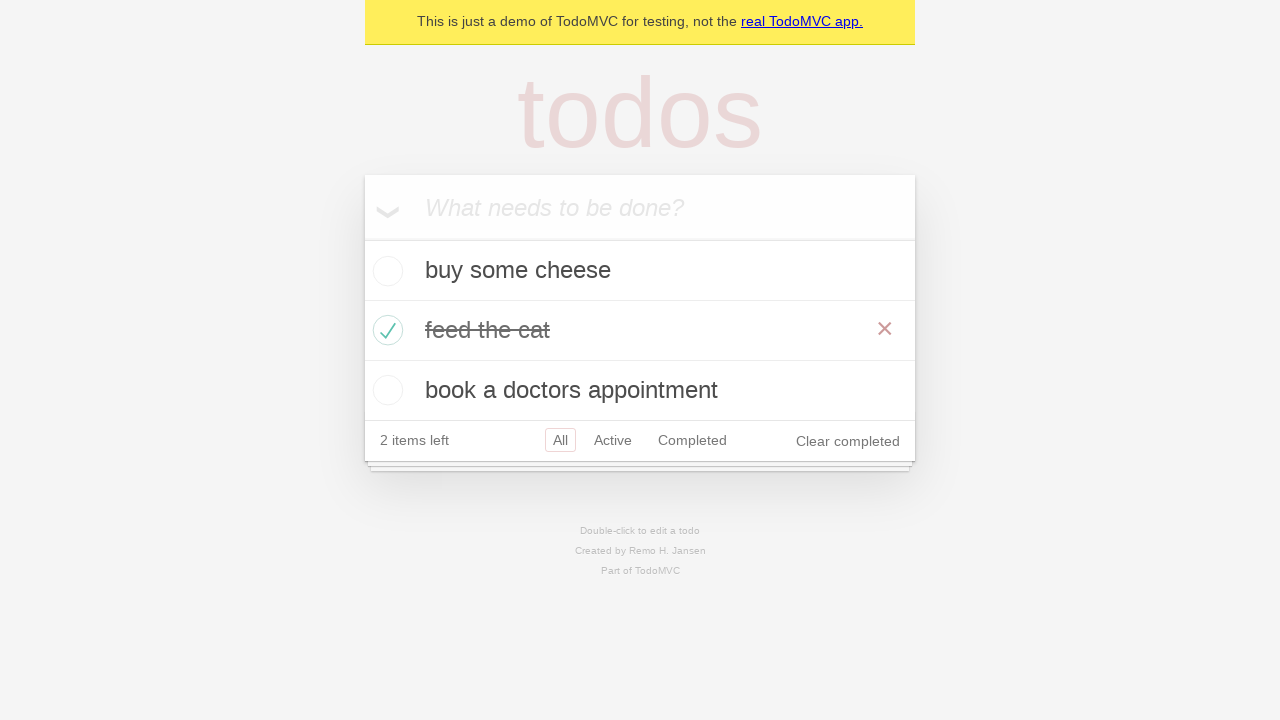

Clicked 'Active' filter to display only active todos at (613, 440) on internal:role=link[name="Active"i]
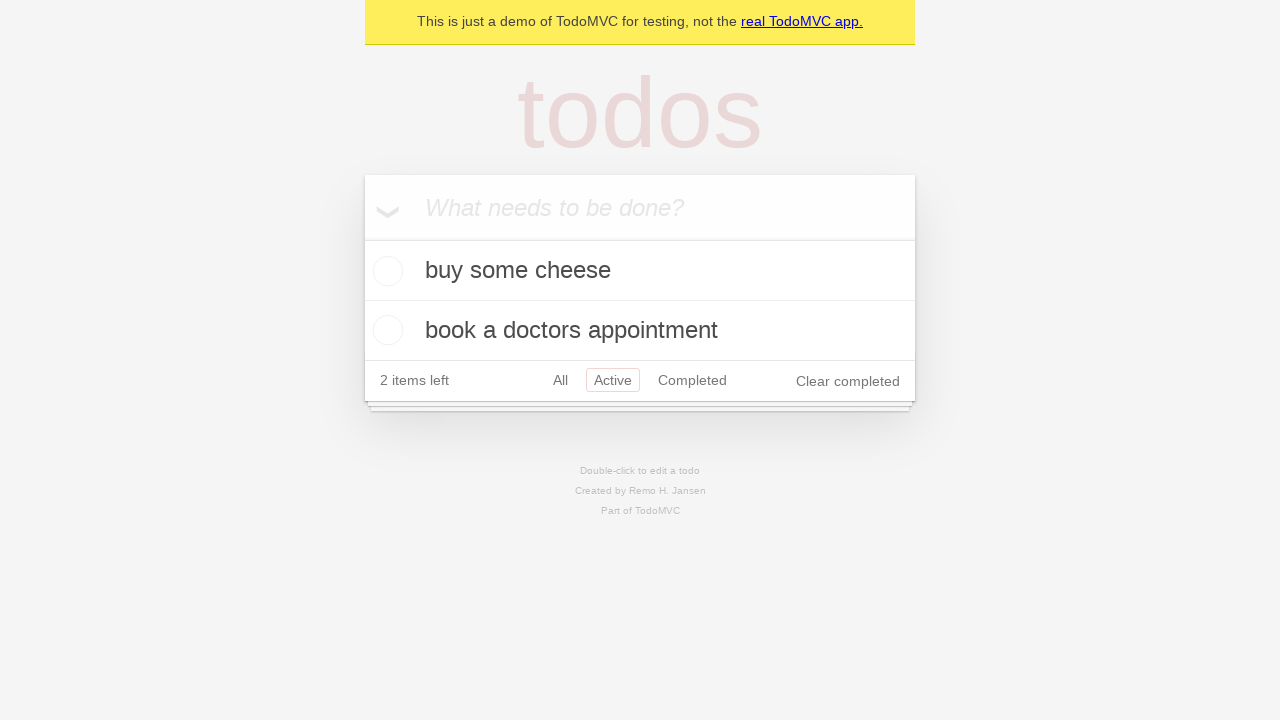

Clicked 'Completed' filter to display only completed todos at (692, 380) on internal:role=link[name="Completed"i]
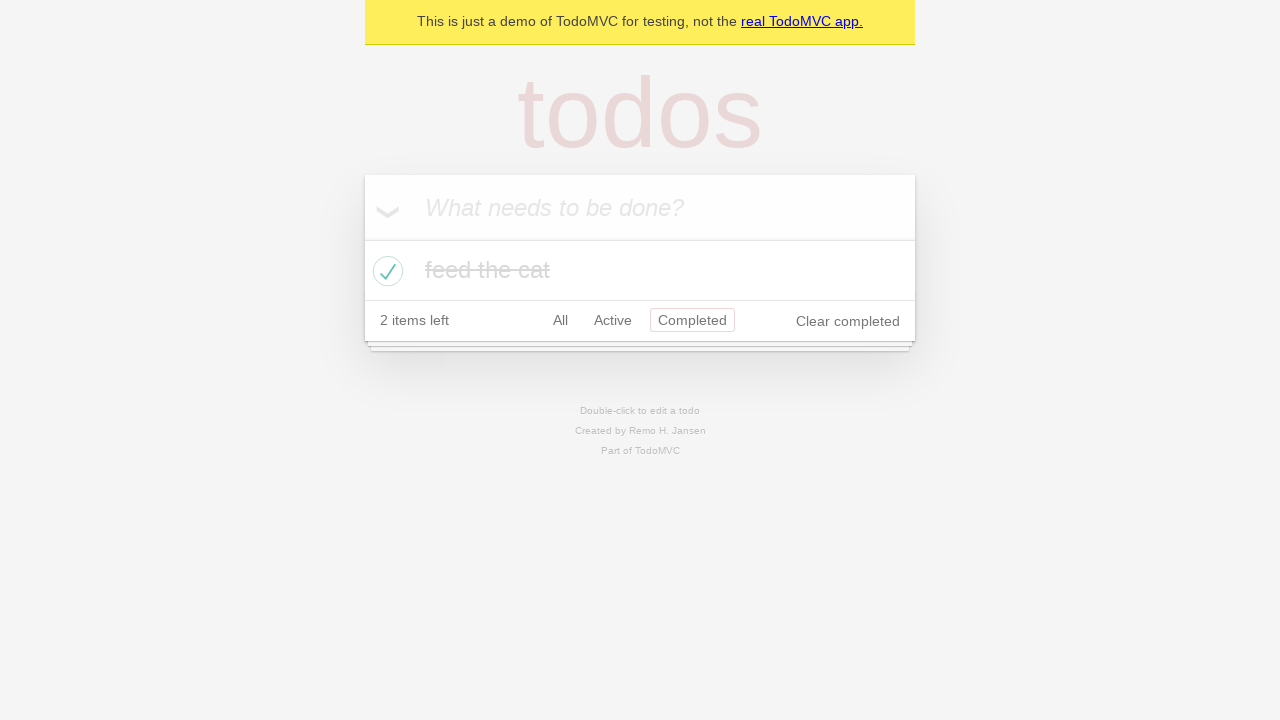

Clicked 'All' filter to display all todos at (560, 320) on internal:role=link[name="All"i]
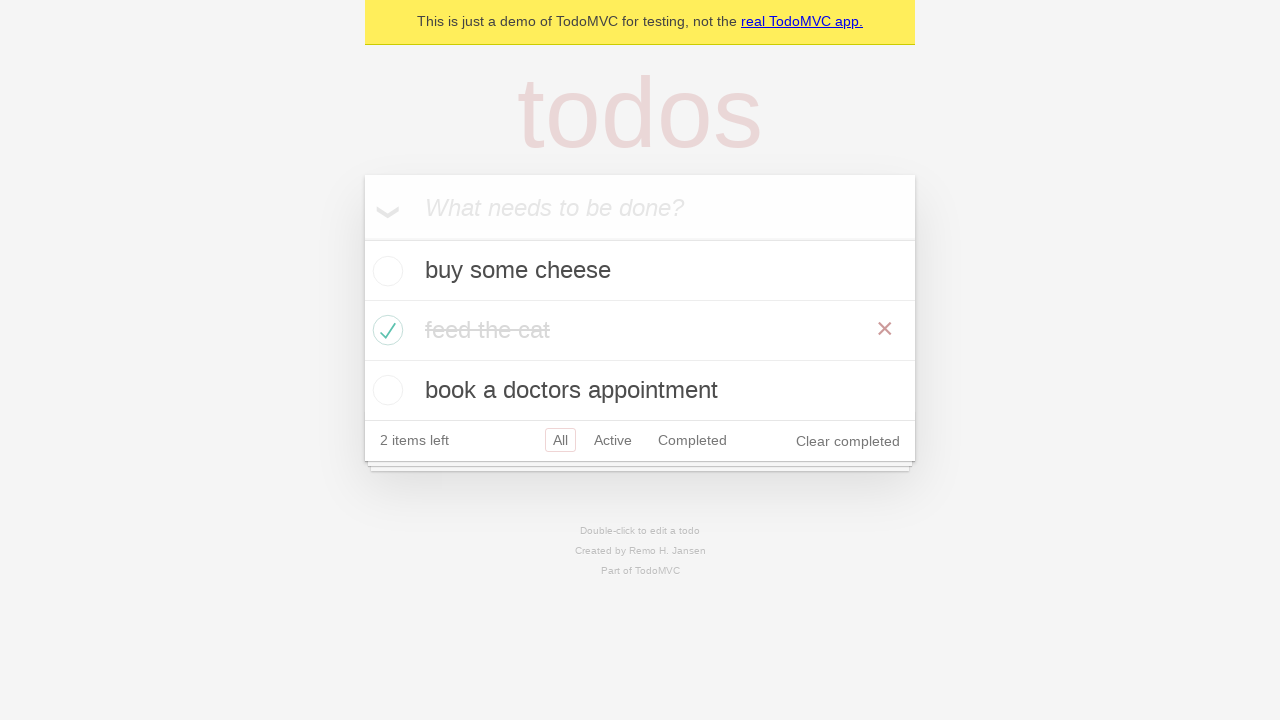

Verified all three todo items are displayed
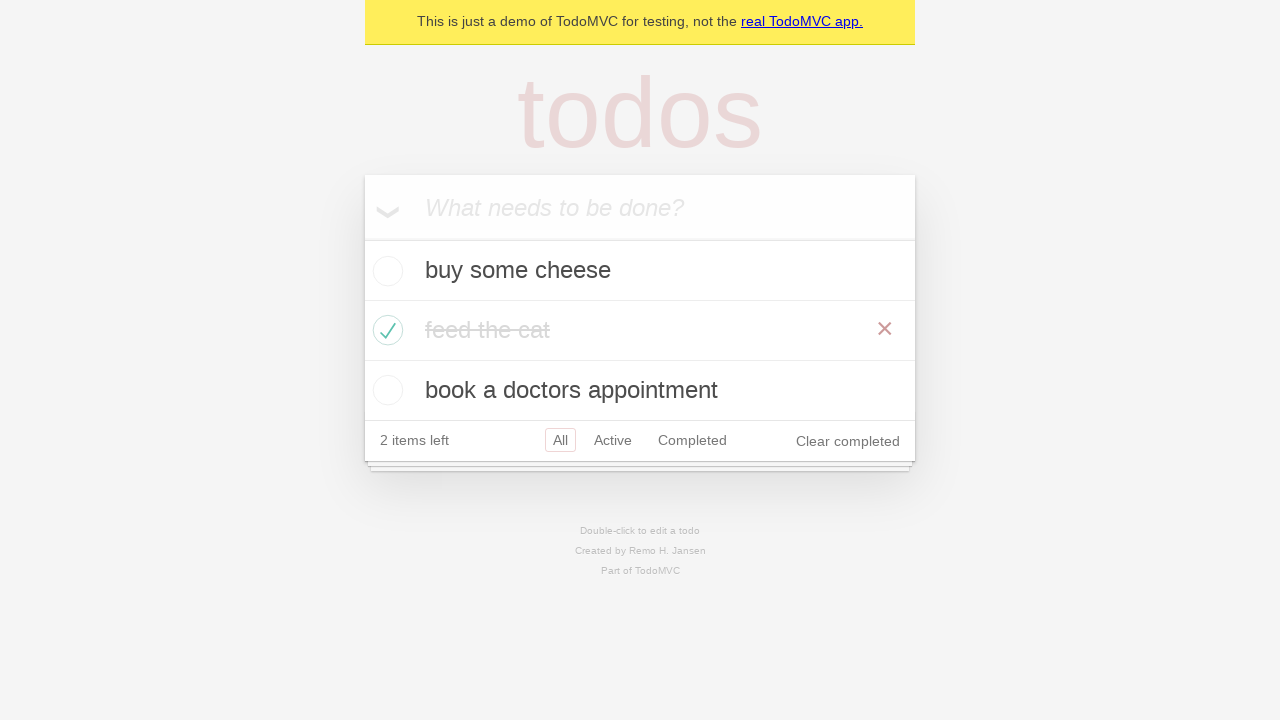

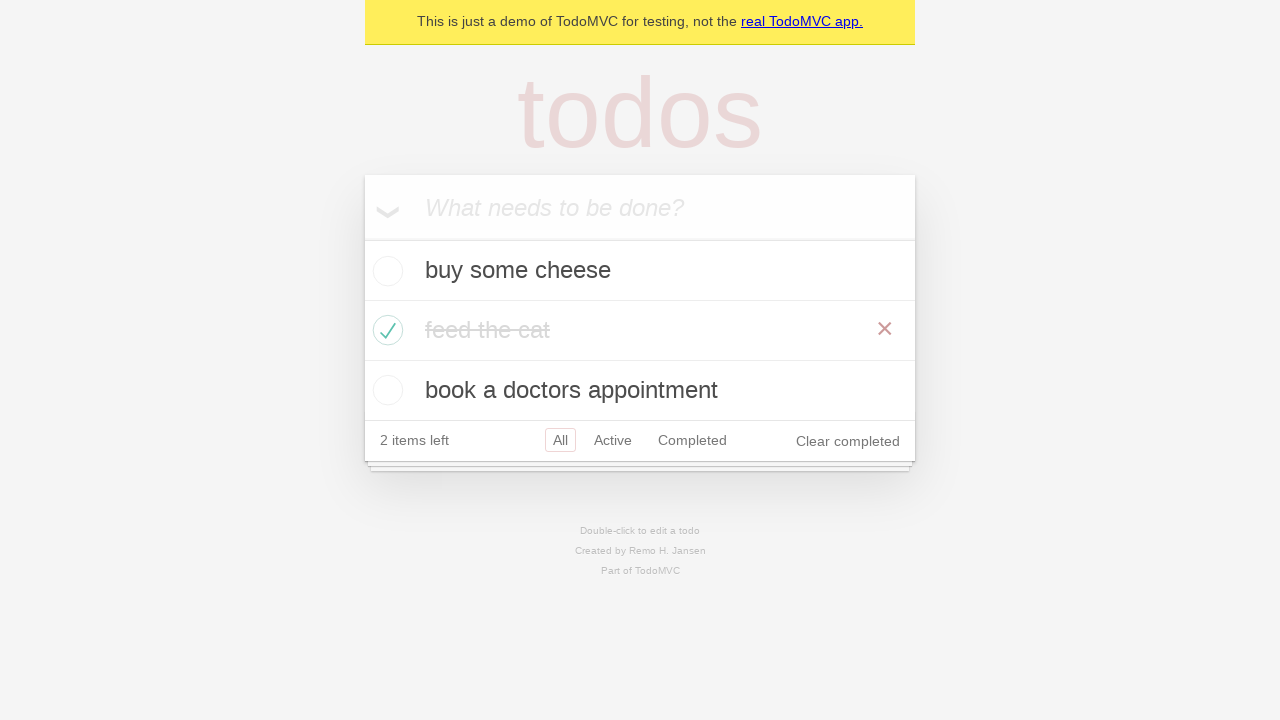